Tests that todo data persists after page reload, verifying the first item remains checked.

Starting URL: https://demo.playwright.dev/todomvc

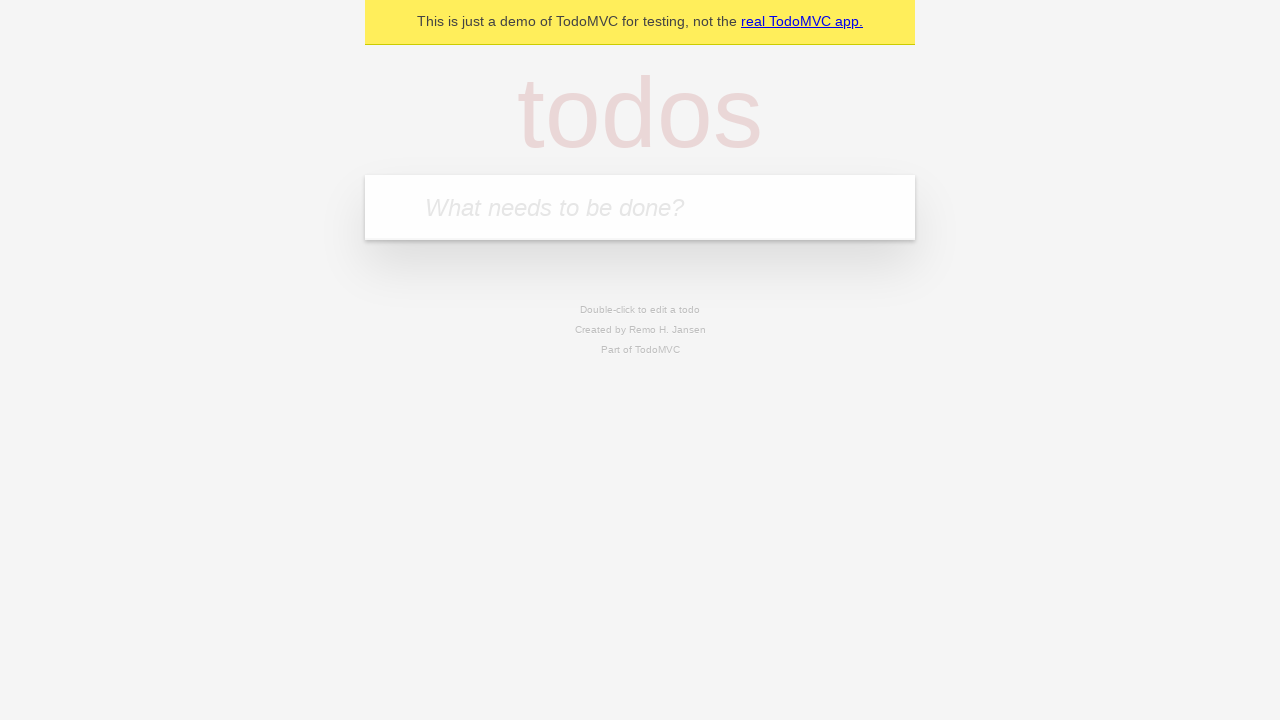

Filled todo input with 'buy some cheese' on internal:attr=[placeholder="What needs to be done?"i]
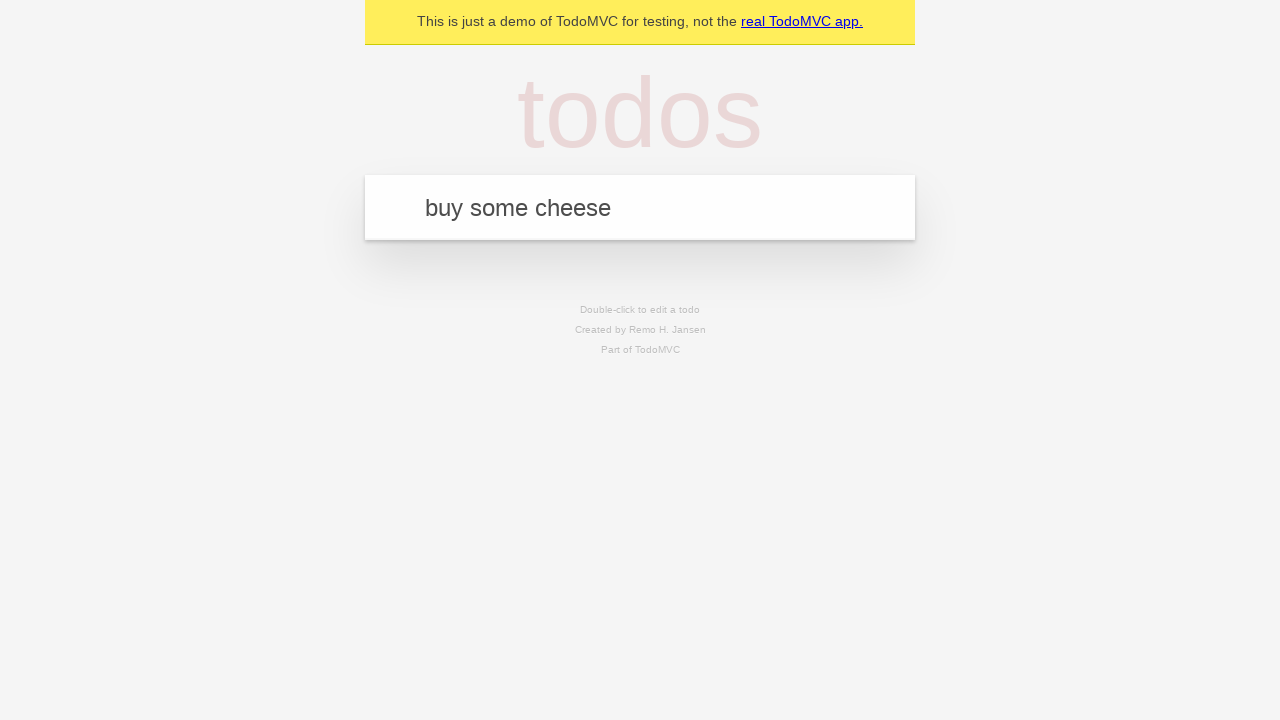

Pressed Enter to create first todo item on internal:attr=[placeholder="What needs to be done?"i]
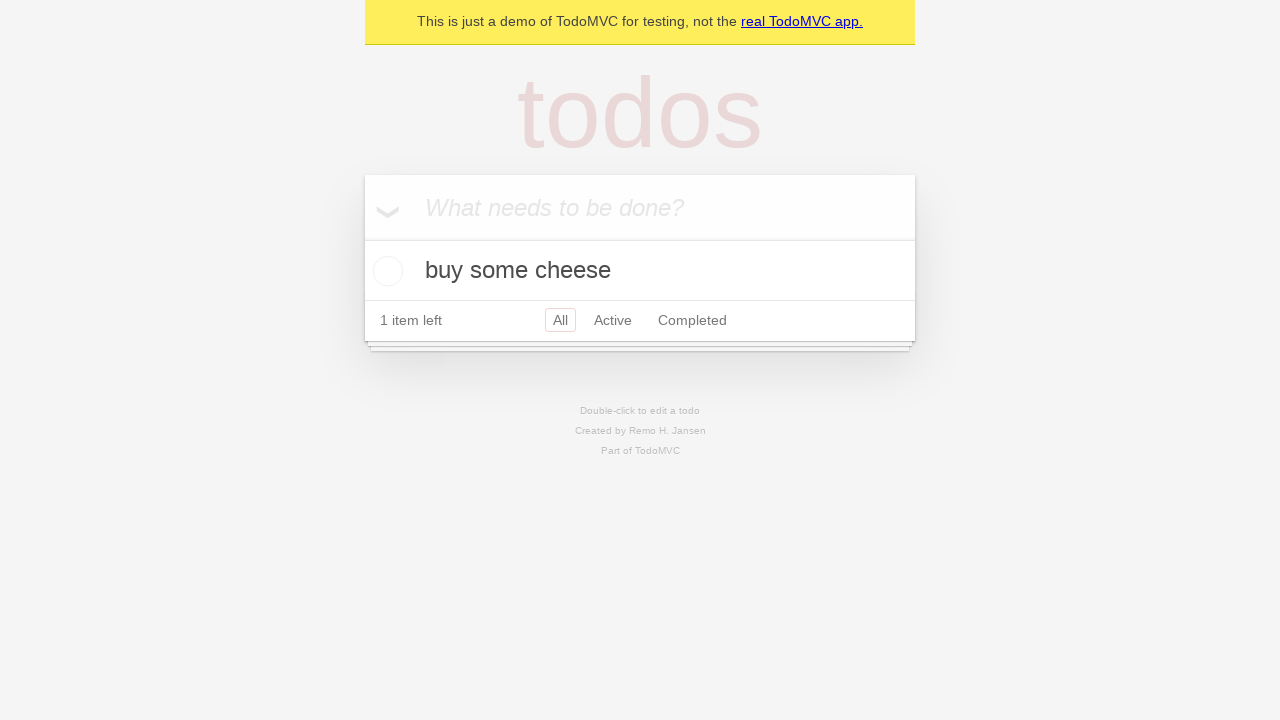

Filled todo input with 'feed the cat' on internal:attr=[placeholder="What needs to be done?"i]
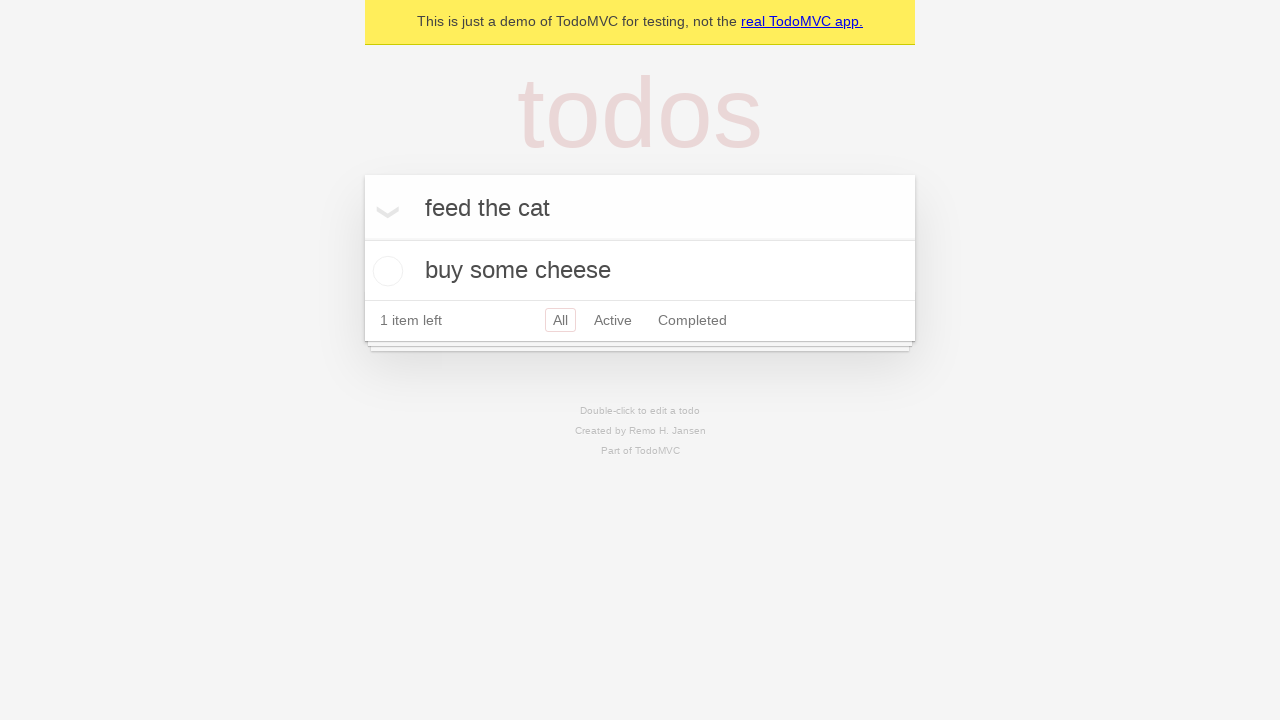

Pressed Enter to create second todo item on internal:attr=[placeholder="What needs to be done?"i]
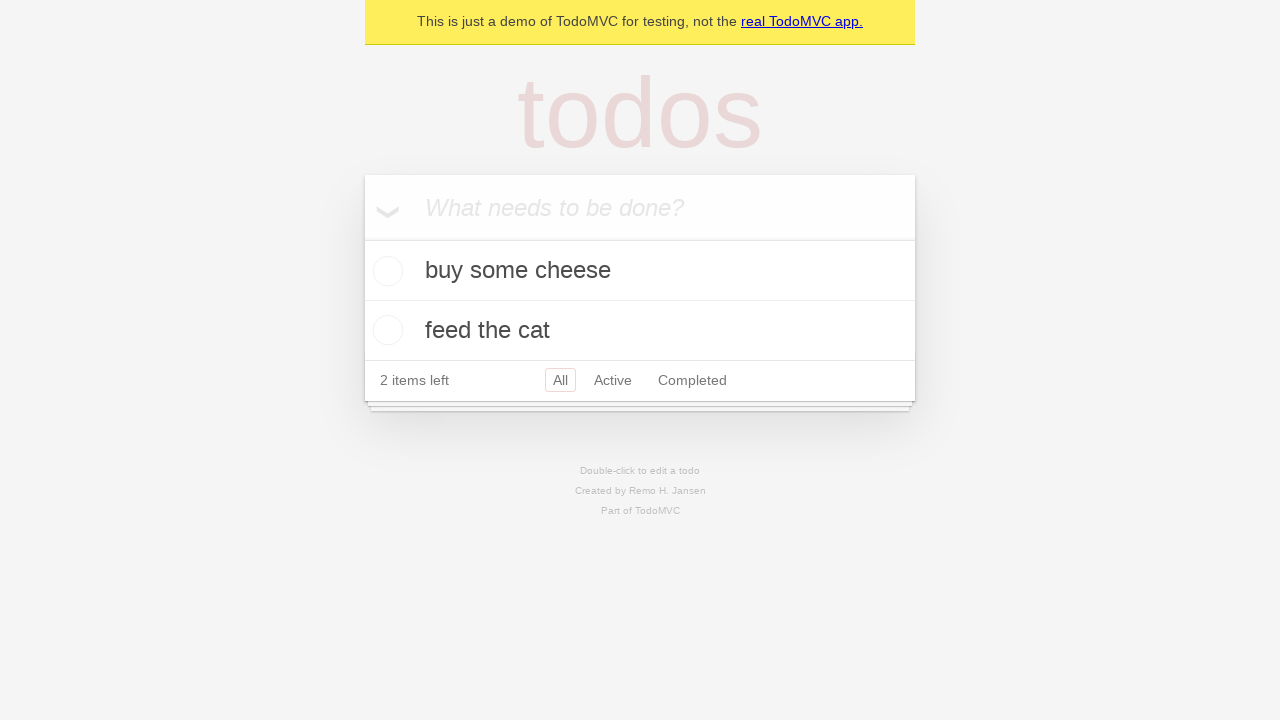

Waited for both todo items to be created
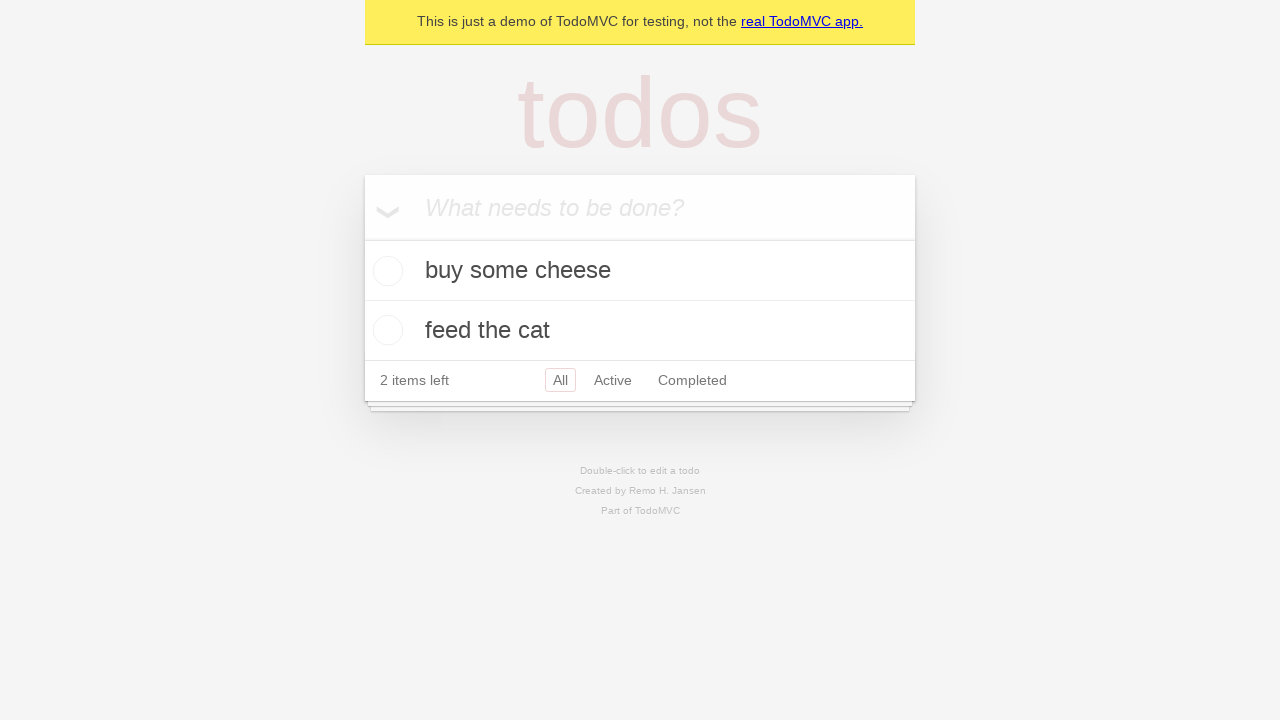

Checked the first todo item at (385, 271) on [data-testid='todo-item'] >> nth=0 >> internal:role=checkbox
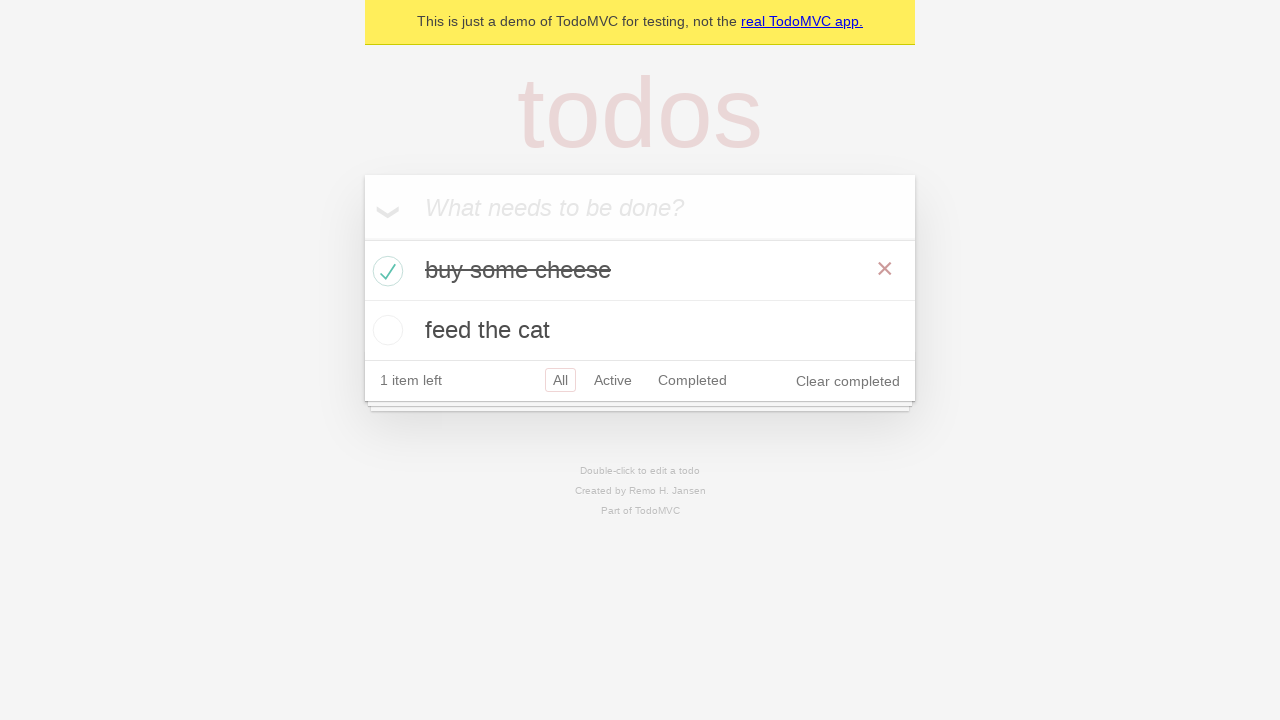

Reloaded the page to verify data persistence
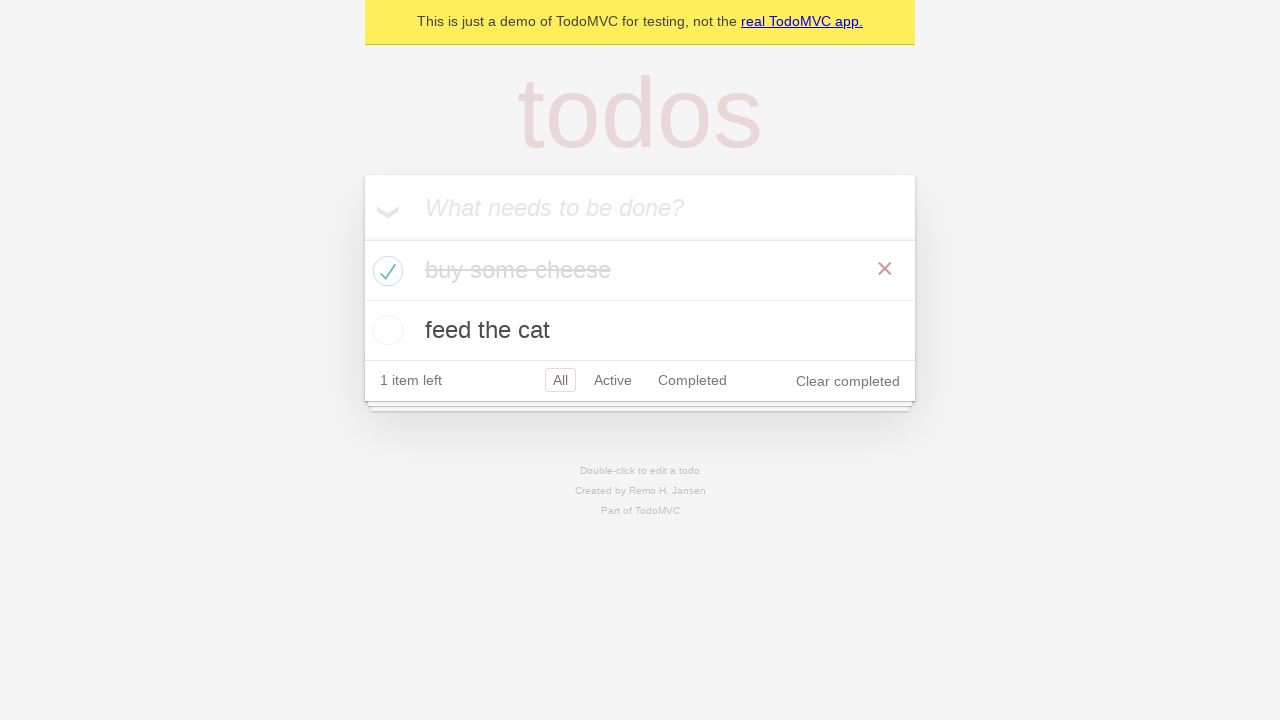

Verified both todo items were restored after page reload
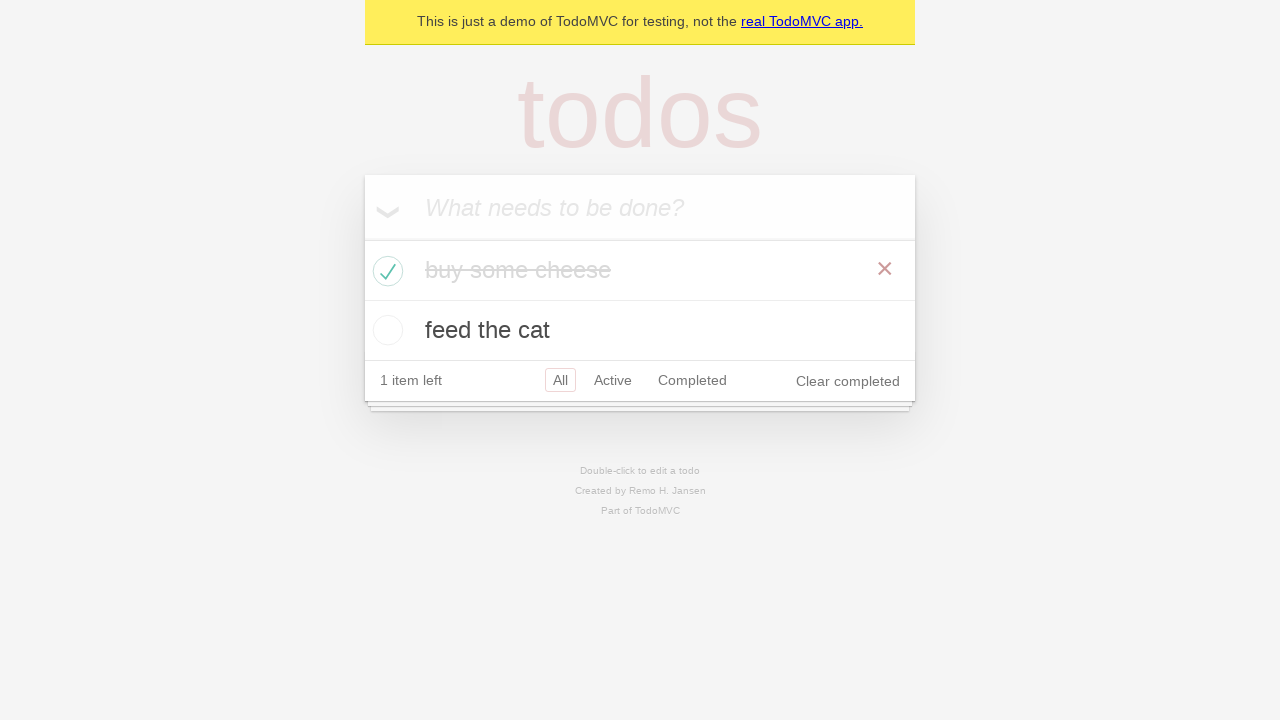

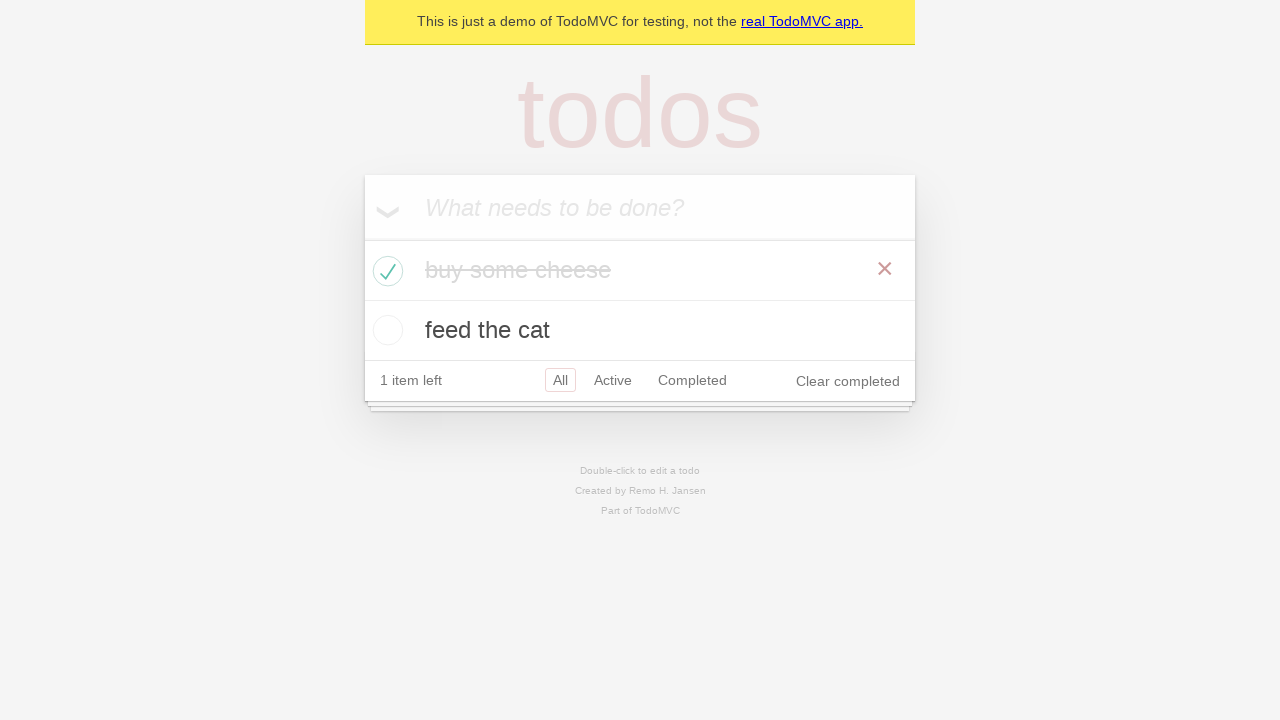